Navigates to an automation practice page and scrolls to the bottom of the page to view all content

Starting URL: https://rahulshettyacademy.com/AutomationPractice/

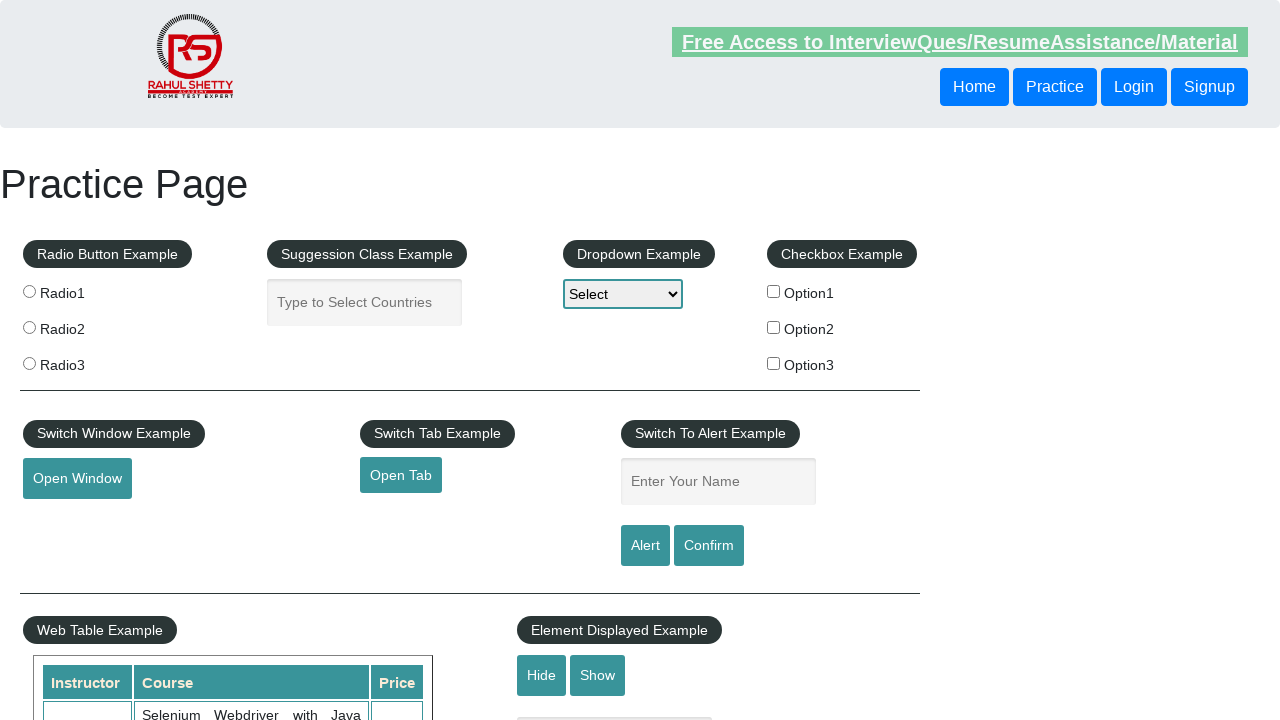

Scrolled to the bottom of the page
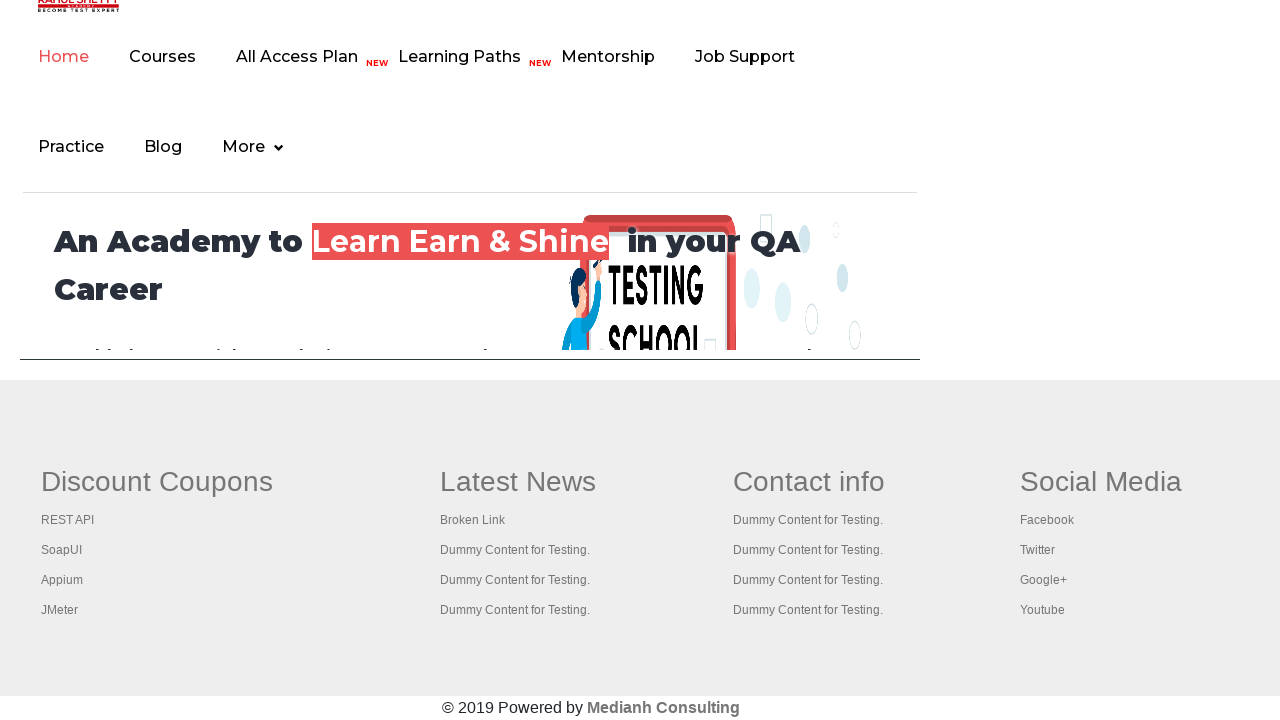

Waited 500ms for lazy-loaded content to load
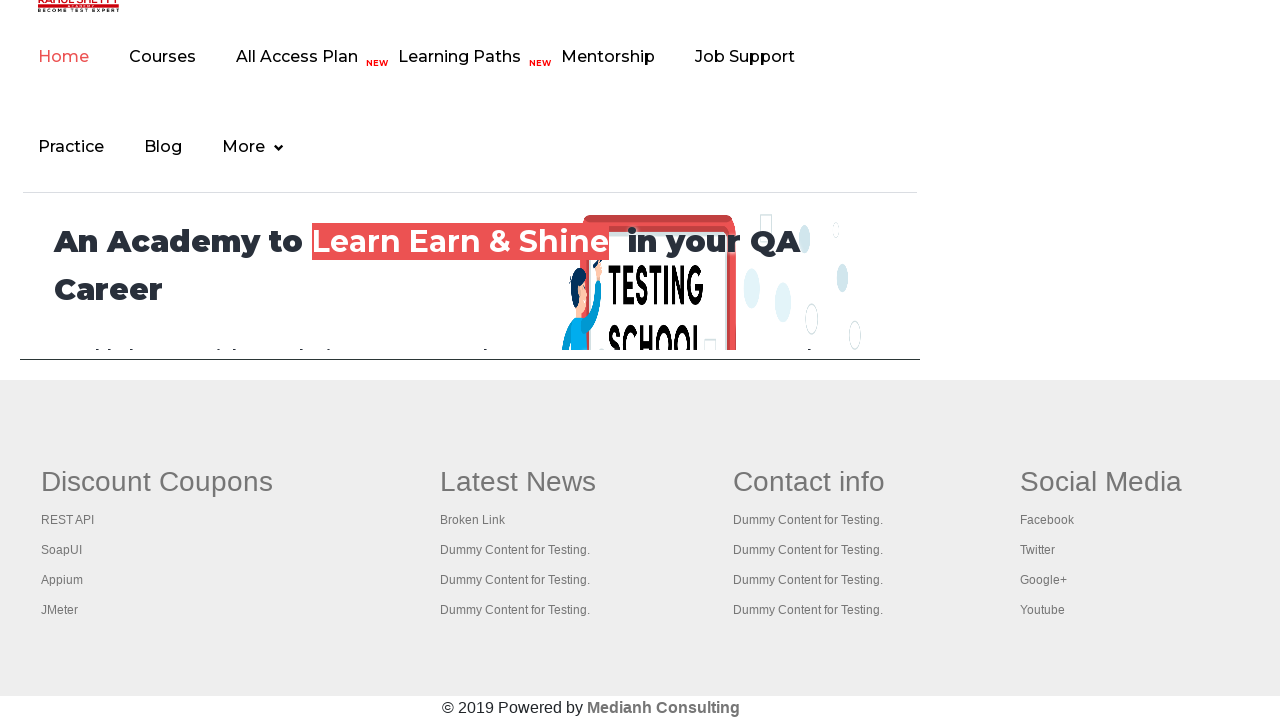

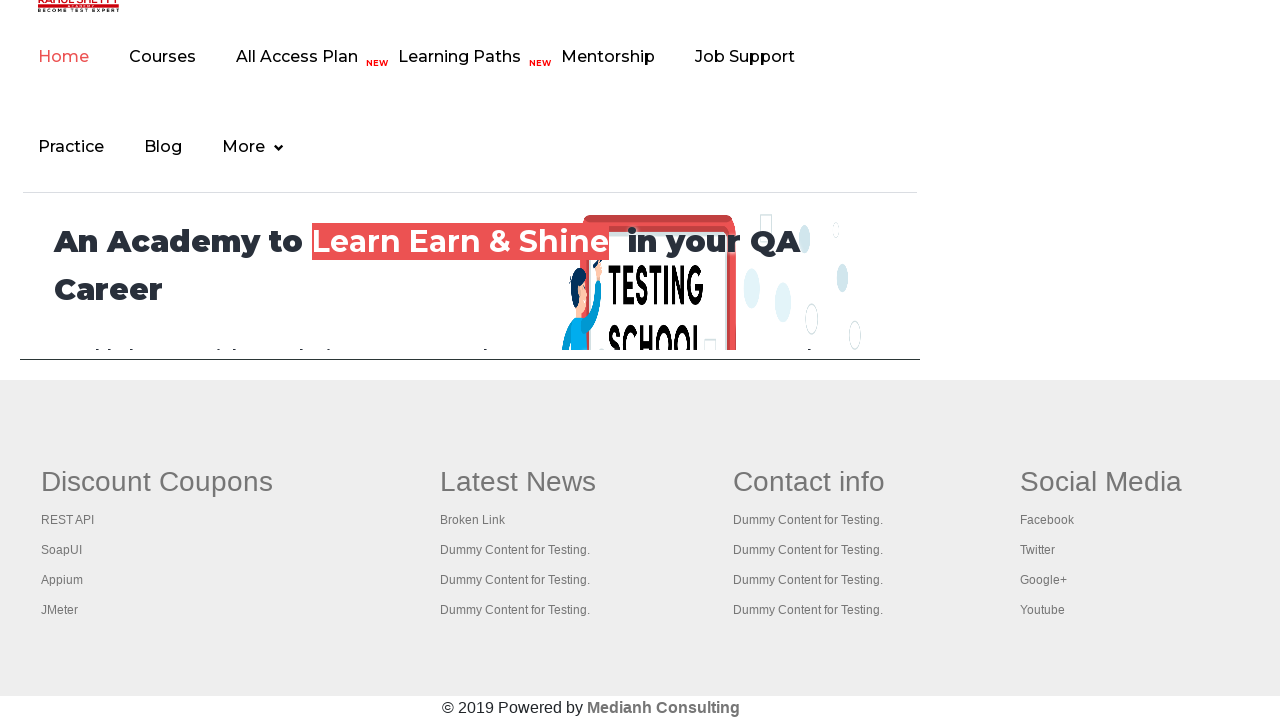